Tests that toggle-all checkbox state updates when individual items are completed or cleared

Starting URL: https://demo.playwright.dev/todomvc

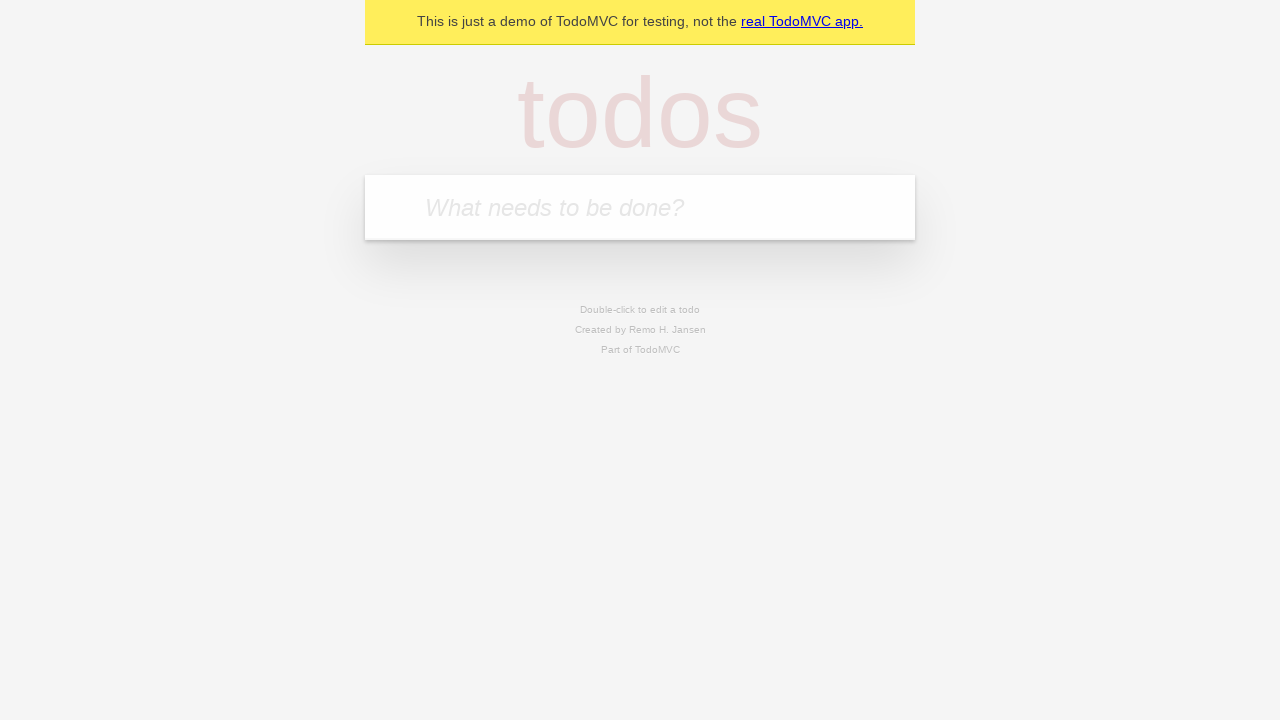

Filled new todo field with 'buy some cheese' on .new-todo
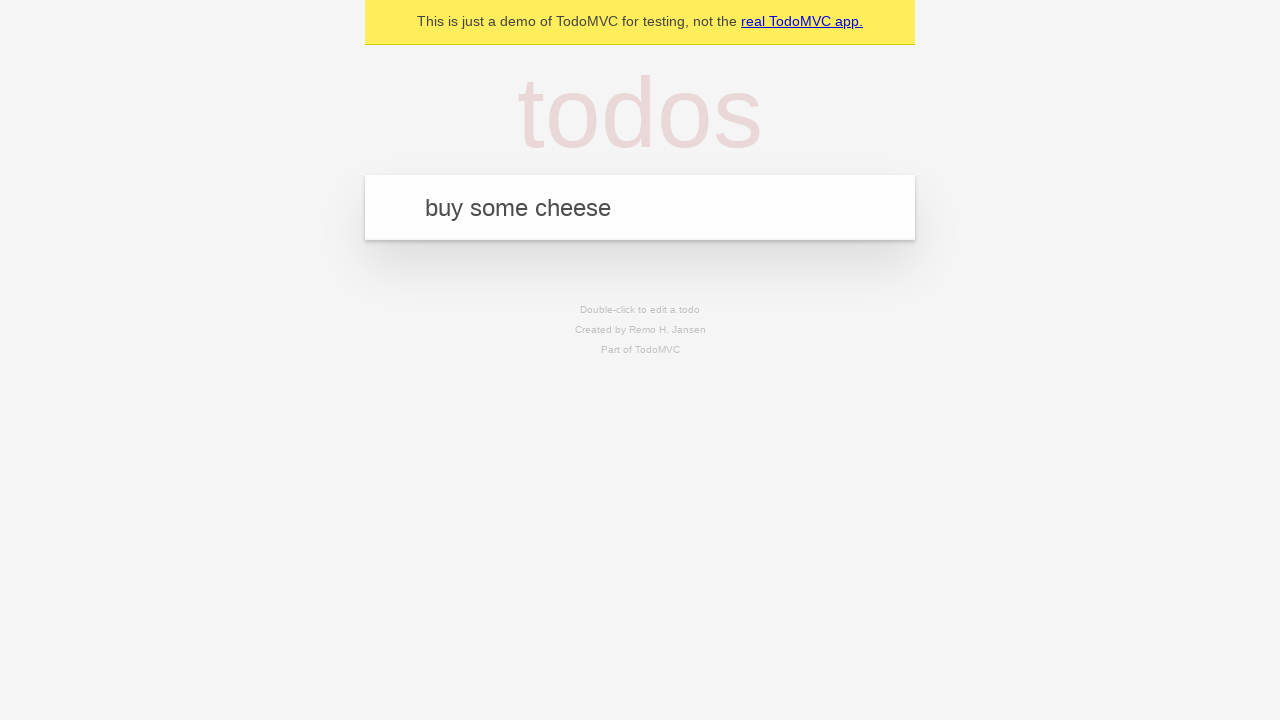

Pressed Enter to create first todo on .new-todo
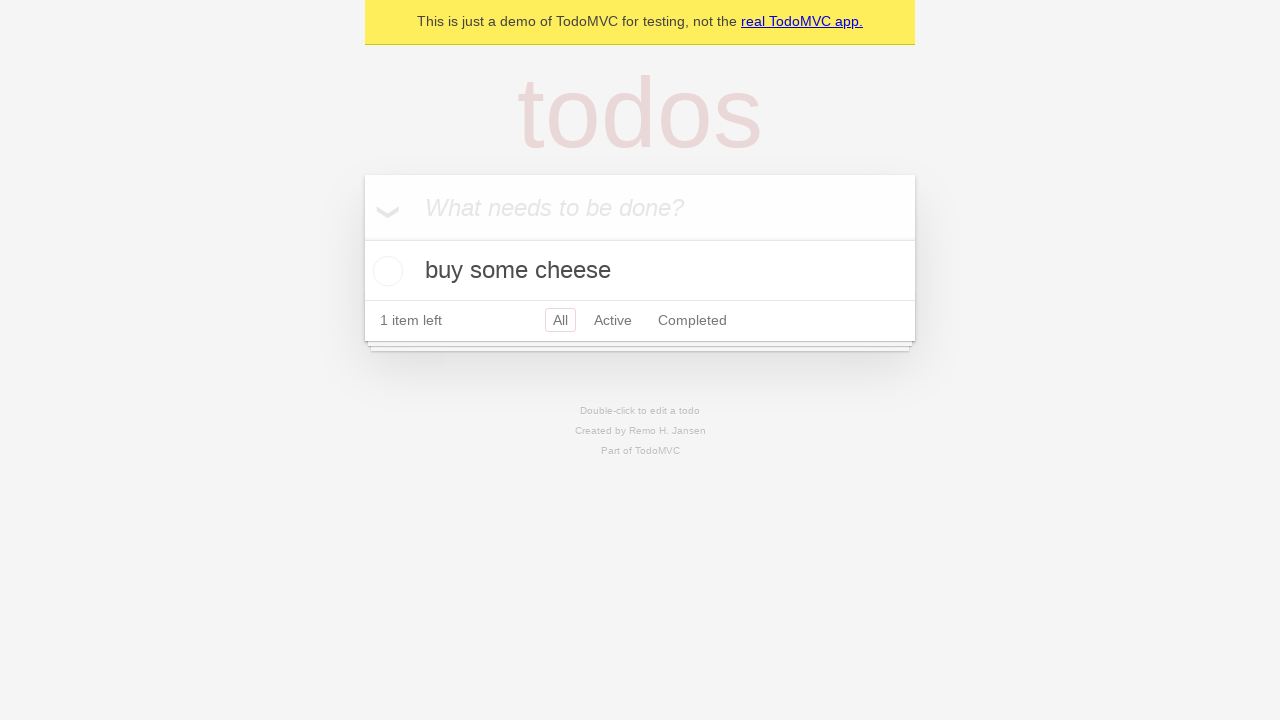

Filled new todo field with 'feed the cat' on .new-todo
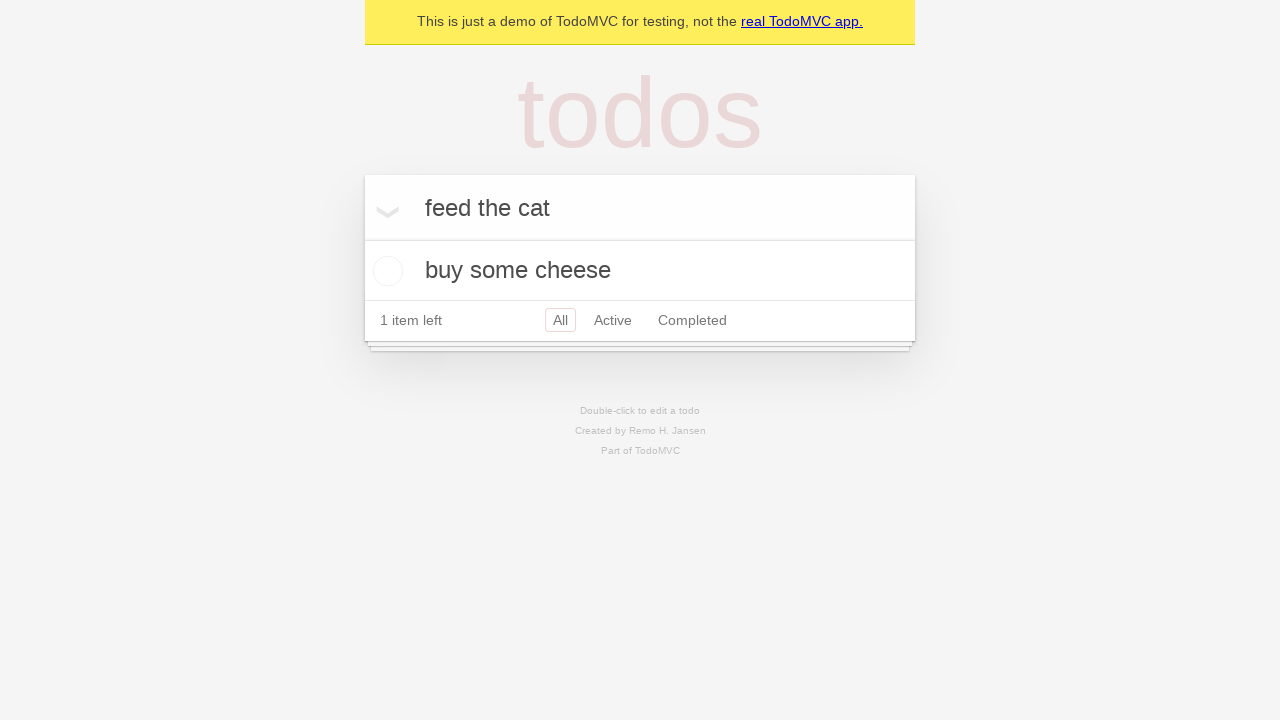

Pressed Enter to create second todo on .new-todo
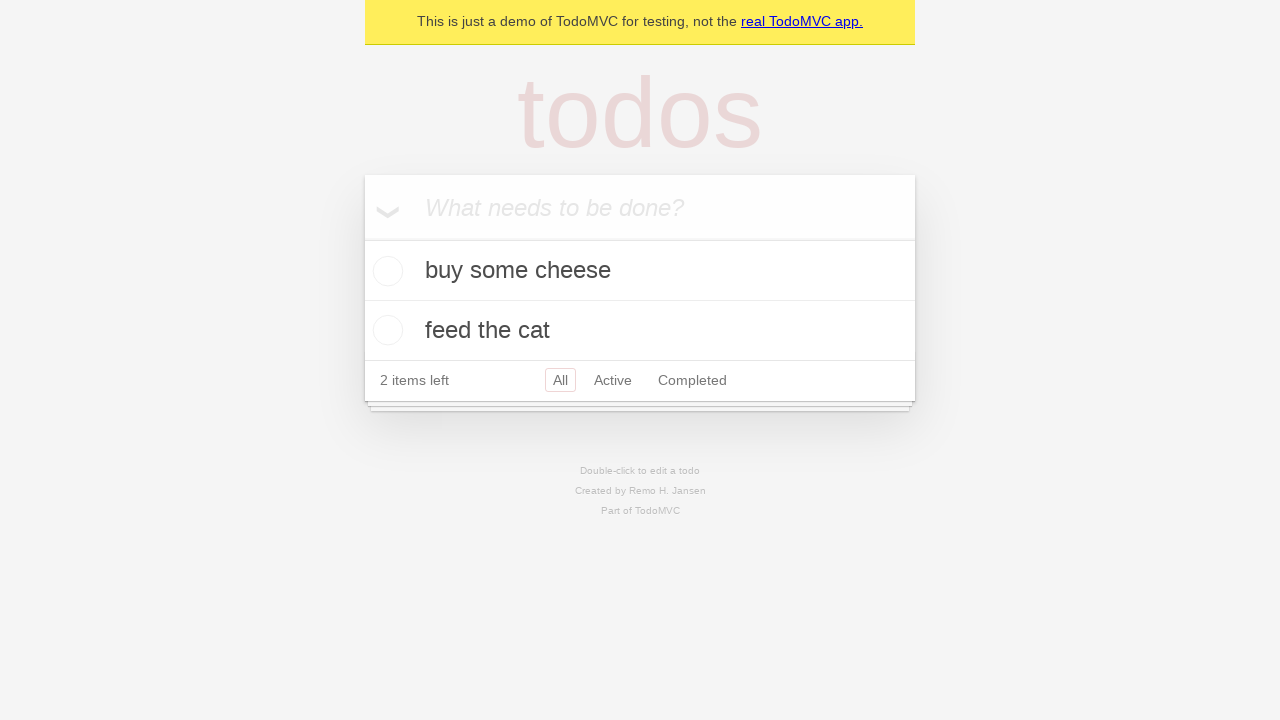

Filled new todo field with 'book a doctors appointment' on .new-todo
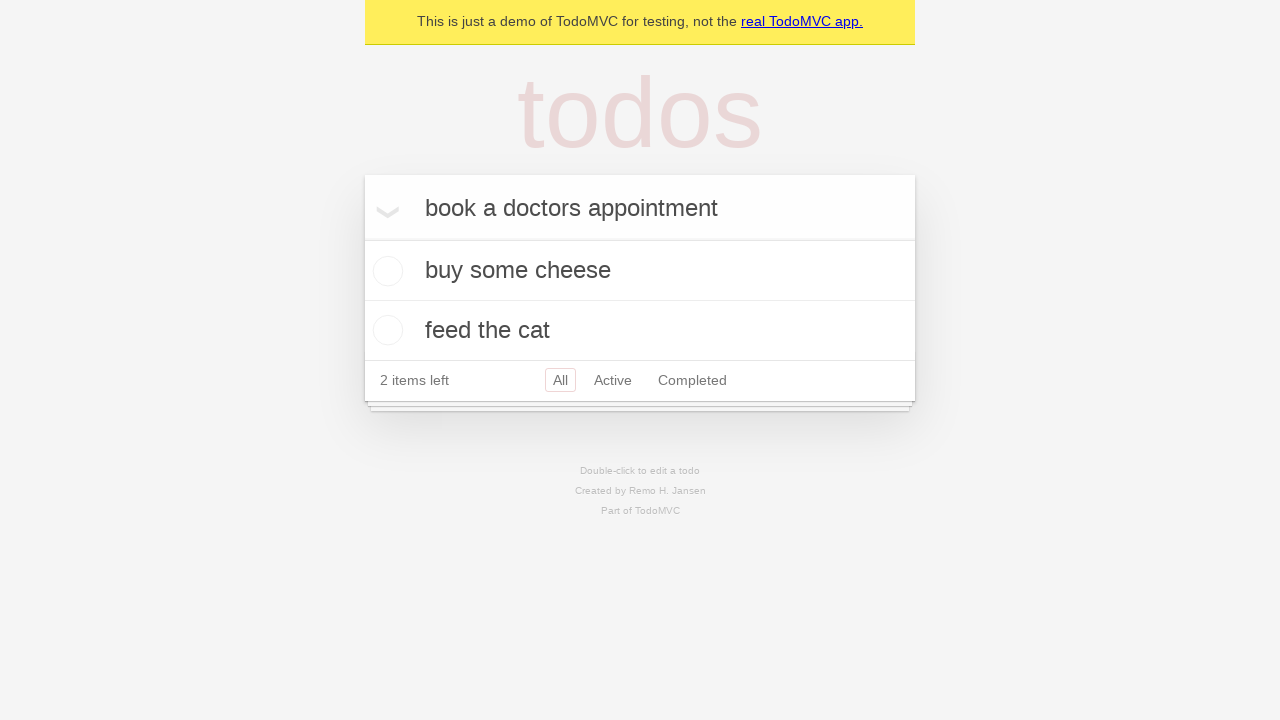

Pressed Enter to create third todo on .new-todo
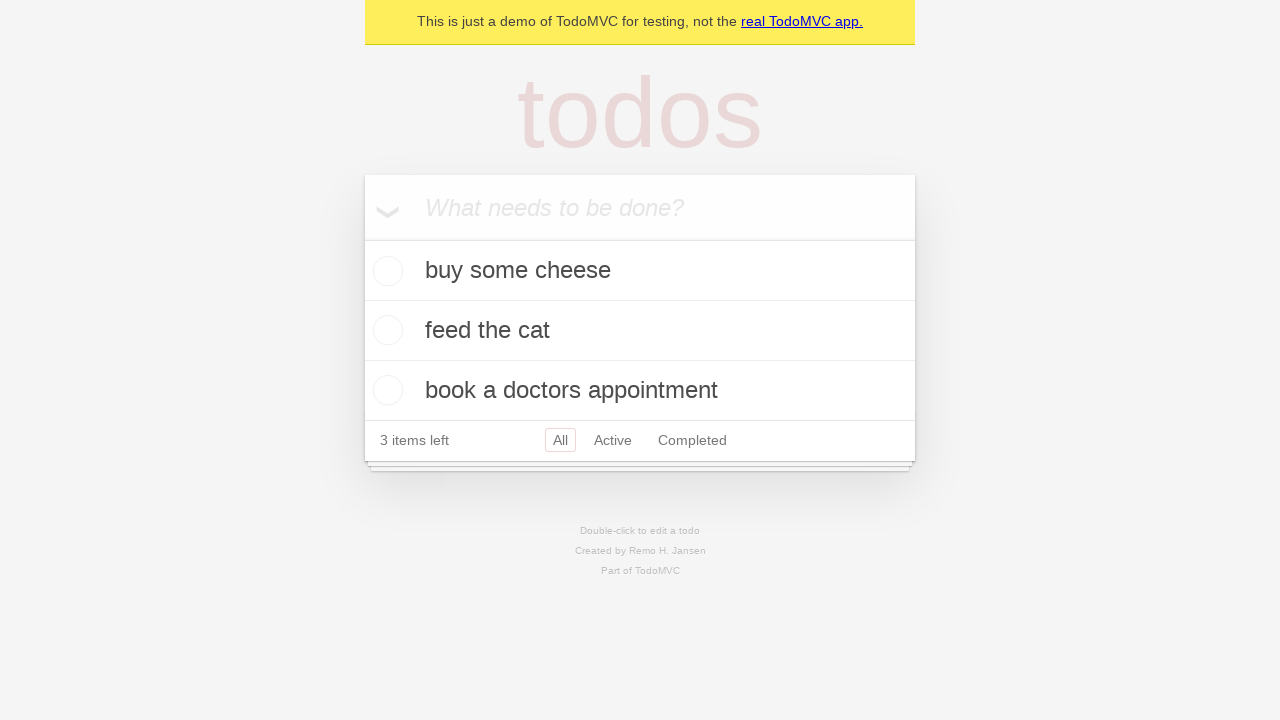

Checked toggle-all checkbox to mark all todos as complete at (362, 238) on .toggle-all
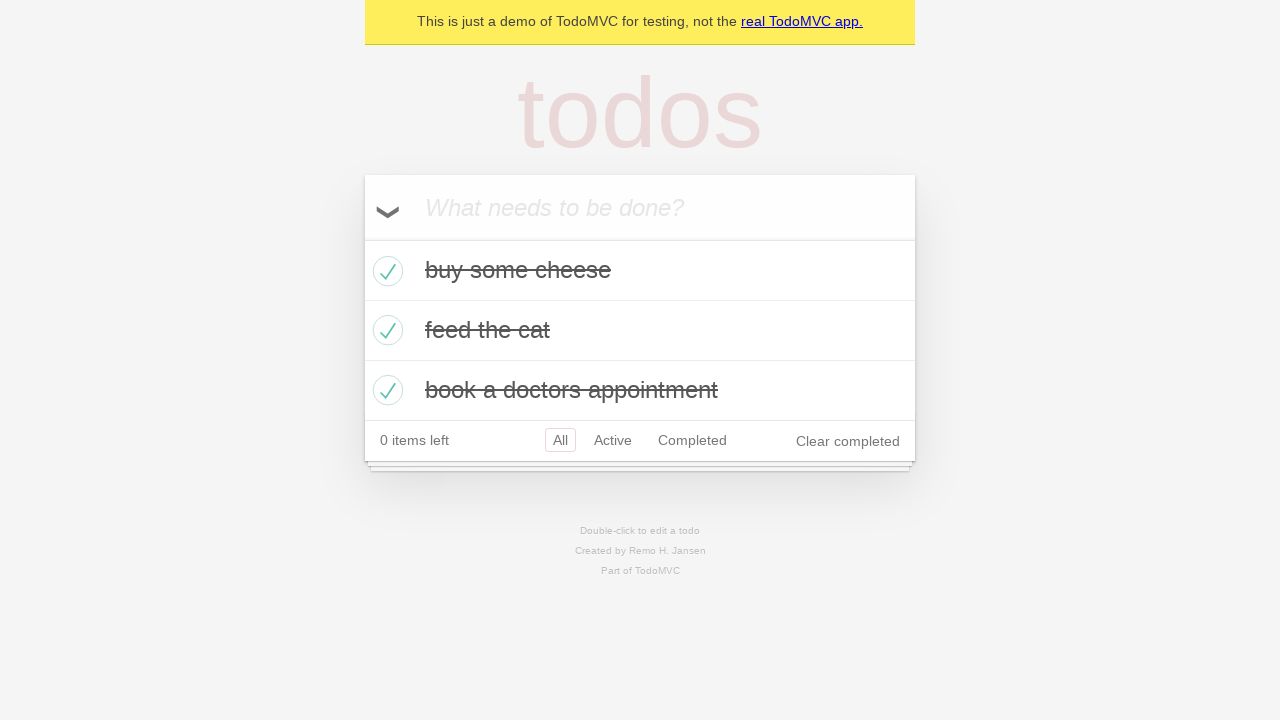

Located first todo item in the list
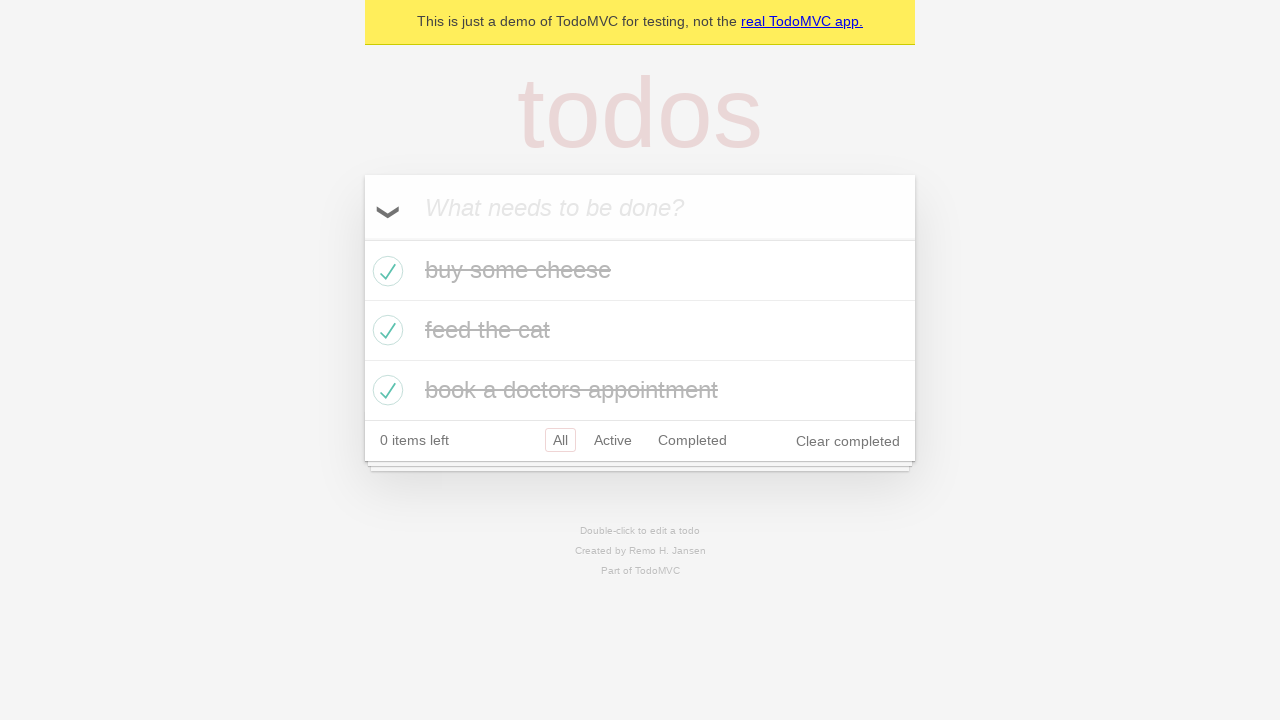

Unchecked first todo to mark it as incomplete at (385, 271) on .todo-list li >> nth=0 >> .toggle
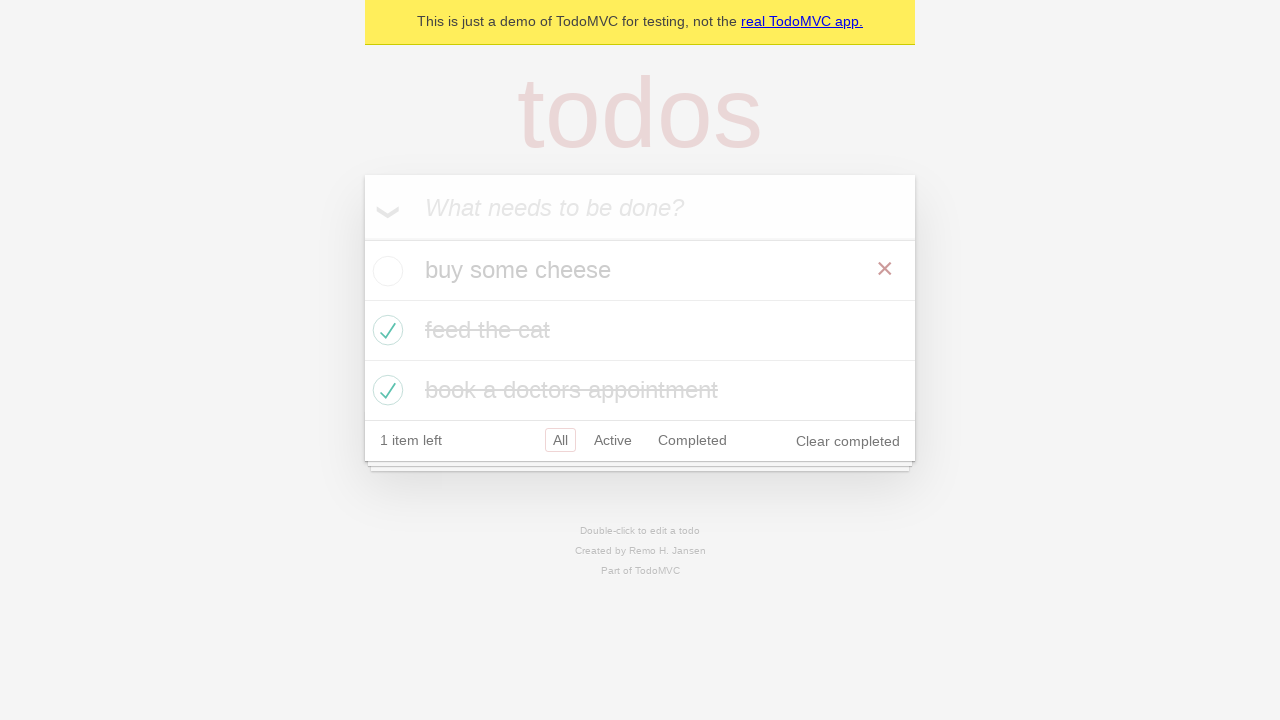

Checked first todo to mark it as complete again at (385, 271) on .todo-list li >> nth=0 >> .toggle
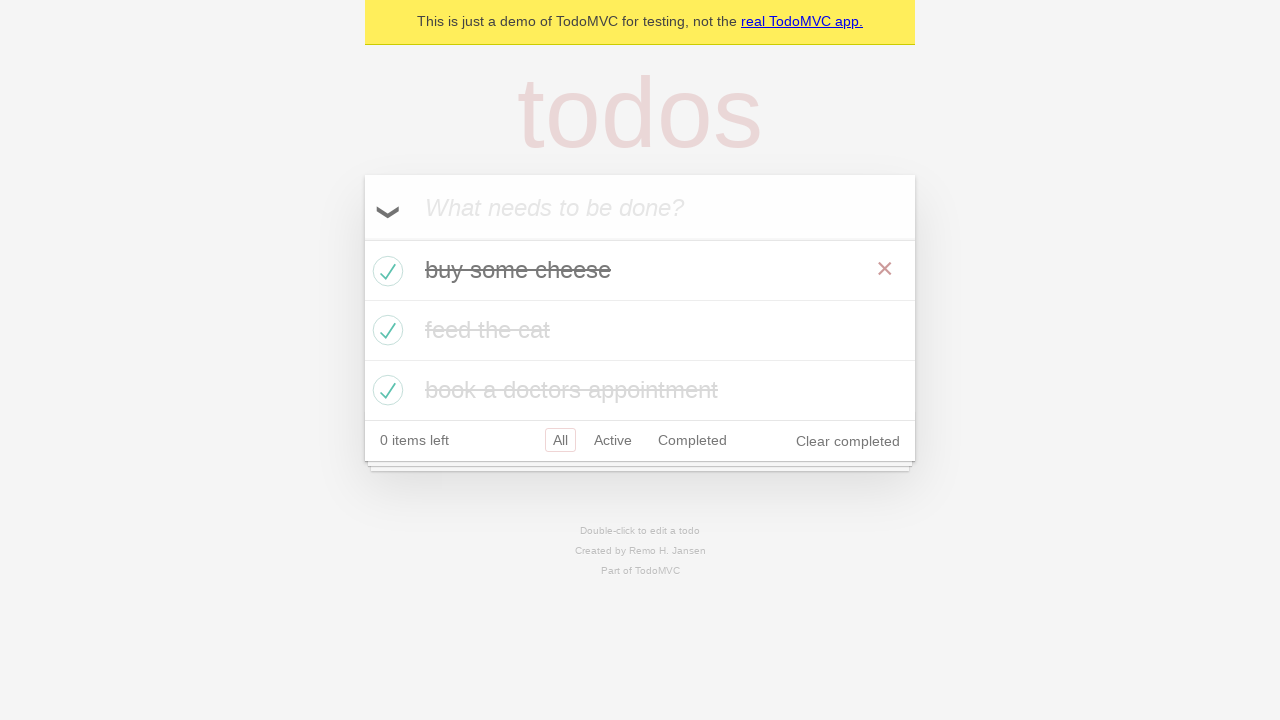

Waited for toggle-all checkbox to be checked, confirming state updated correctly
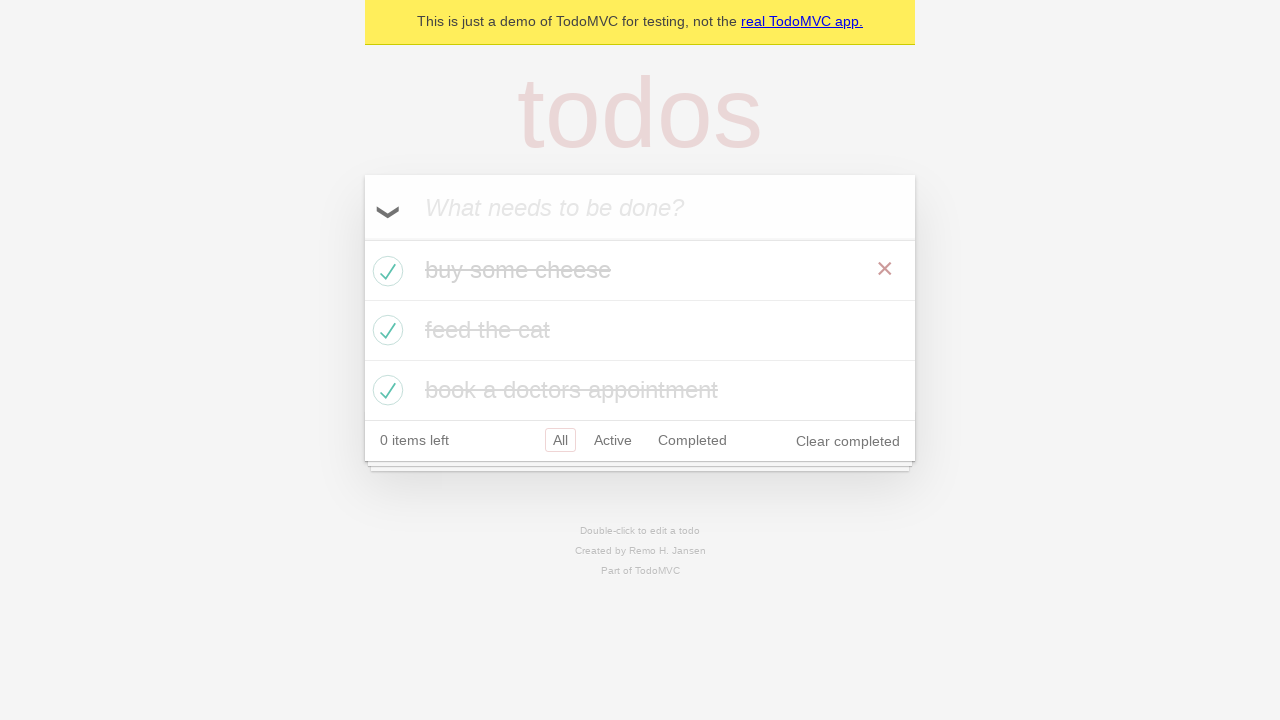

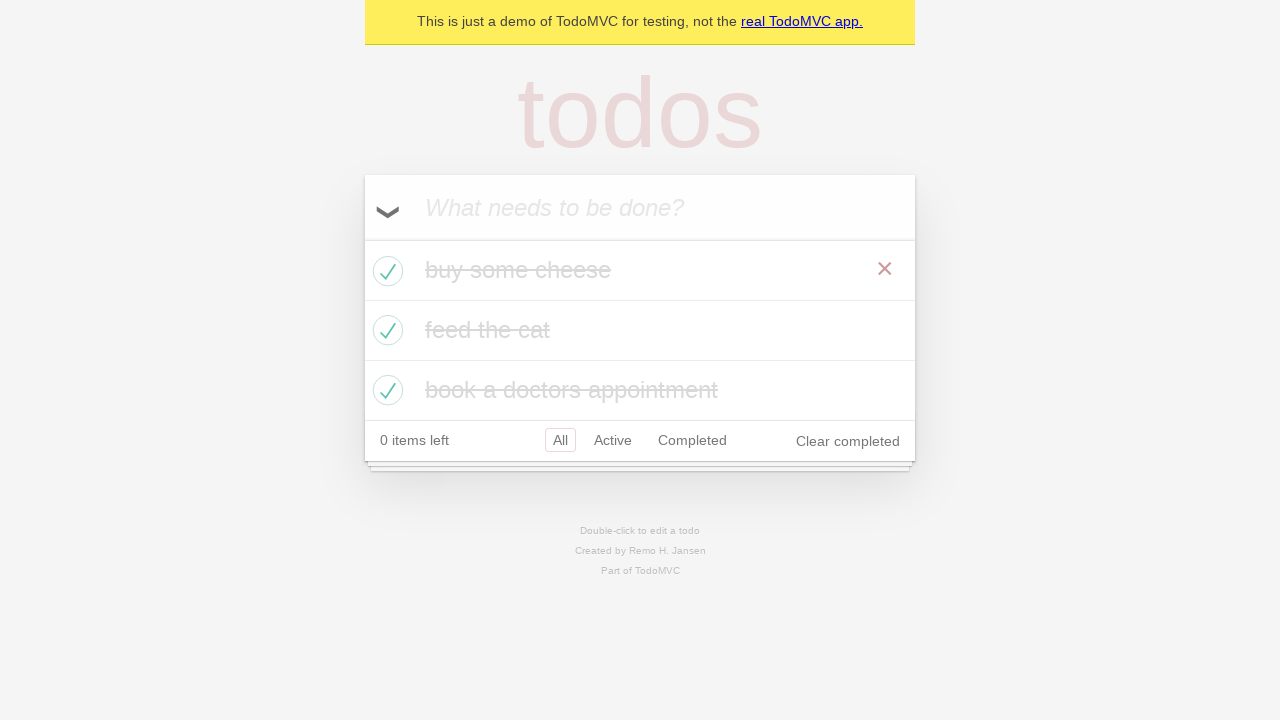